Tests JavaScript confirmation alert handling by clicking a button that triggers a confirmation dialog and then accepting it

Starting URL: http://www.tizag.com/javascriptT/javascriptalert.php

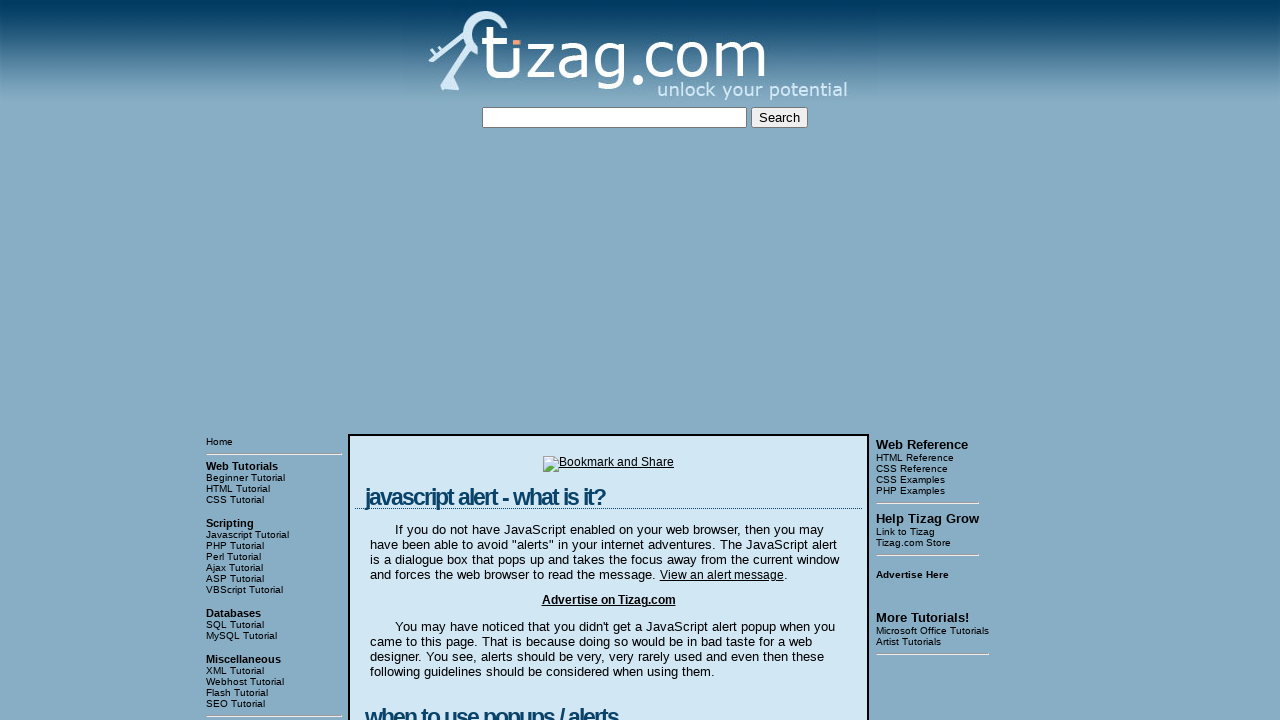

Set up dialog handler to accept confirmation alerts
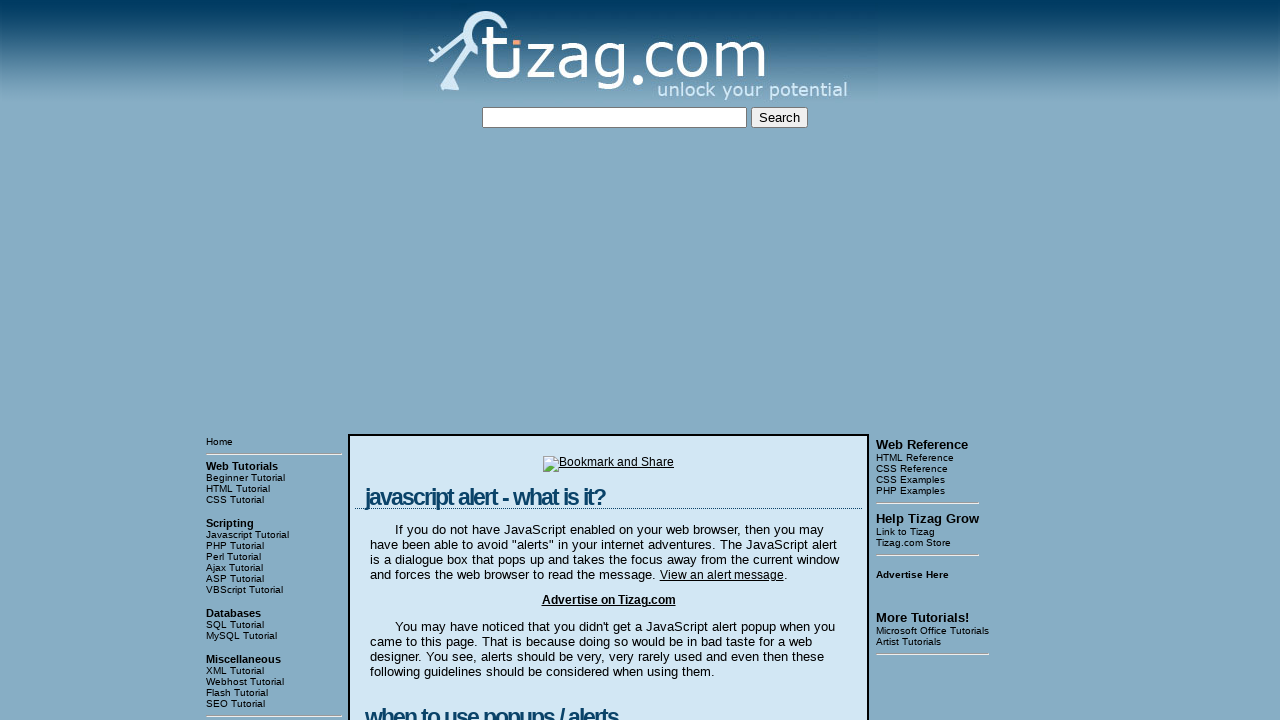

Clicked the Confirmation Alert button at (428, 361) on input[value='Confirmation Alert']
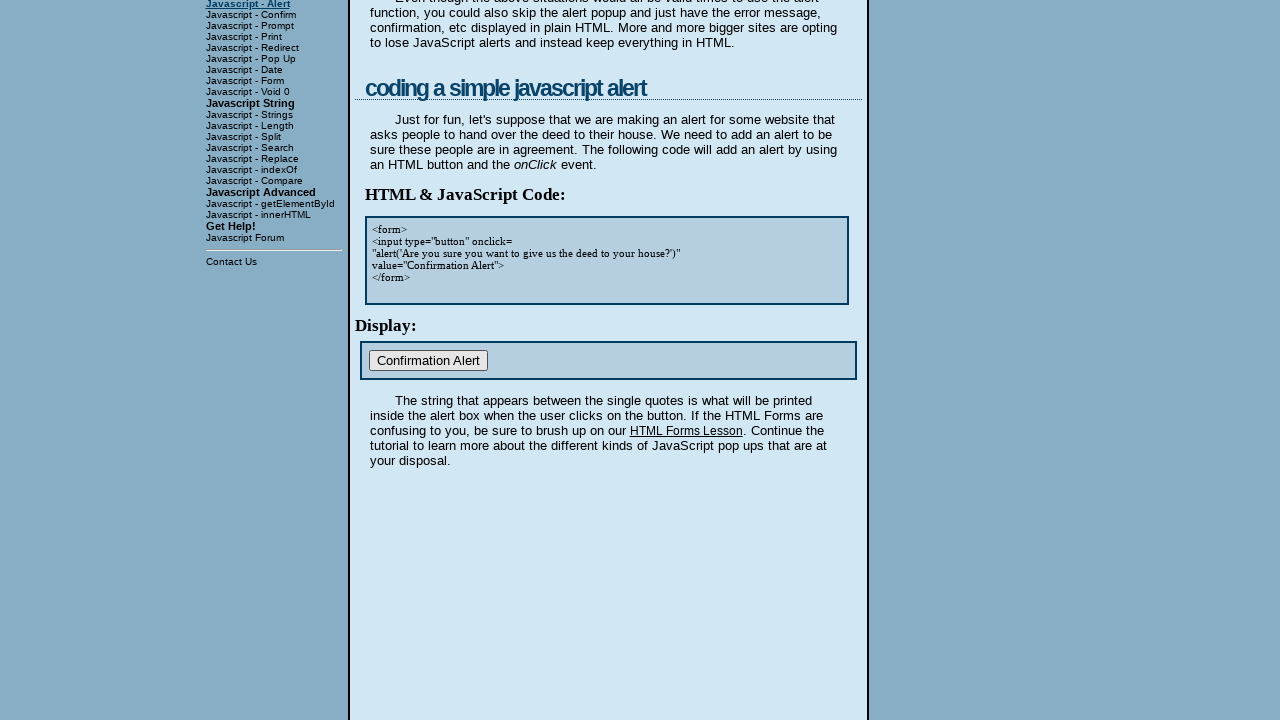

Waited for confirmation dialog to be processed
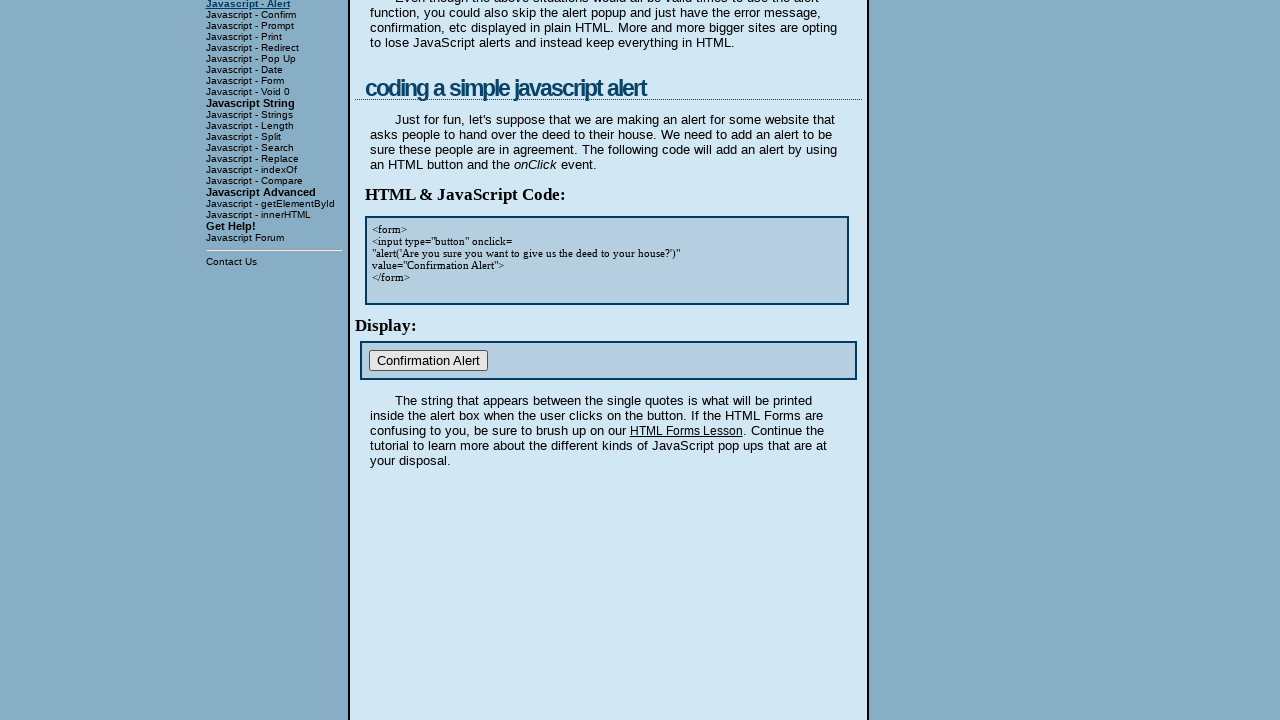

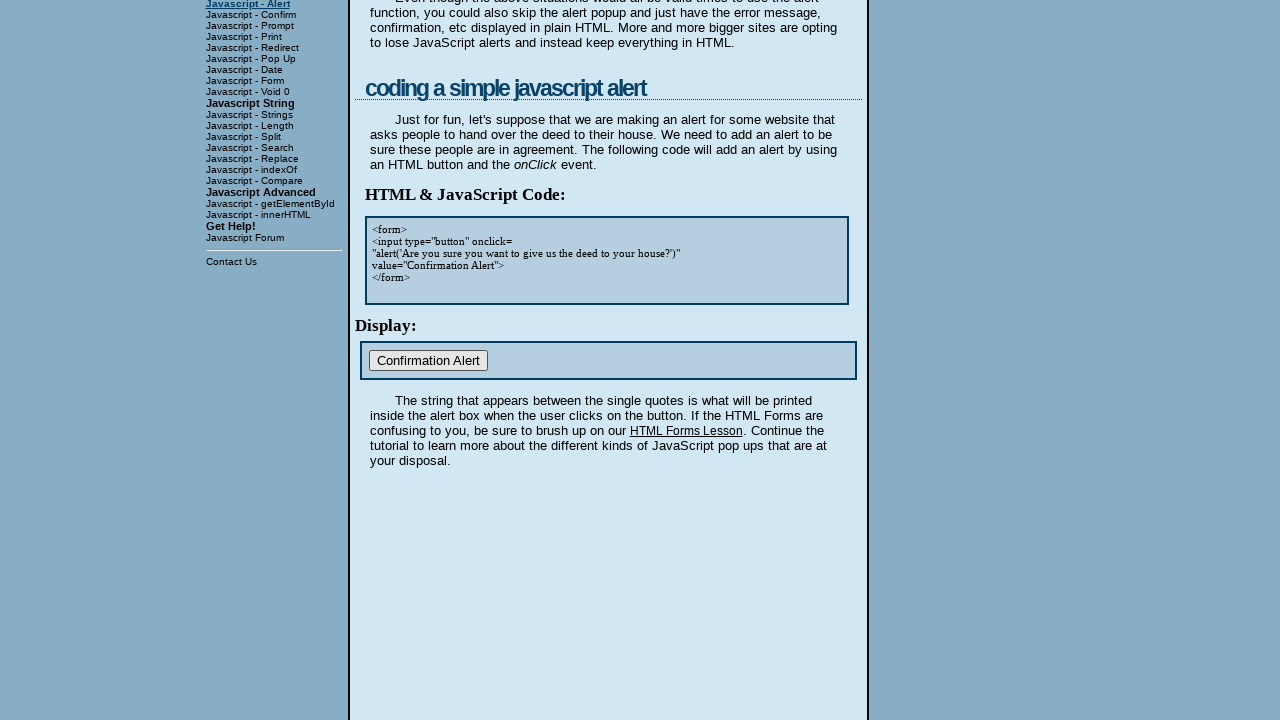